Tests multi-select dropdown functionality on W3Schools demo page by selecting multiple options, verifying selections, and deselecting items

Starting URL: https://www.w3schools.com/tags/tryit.asp?filename=tryhtml_select_multiple

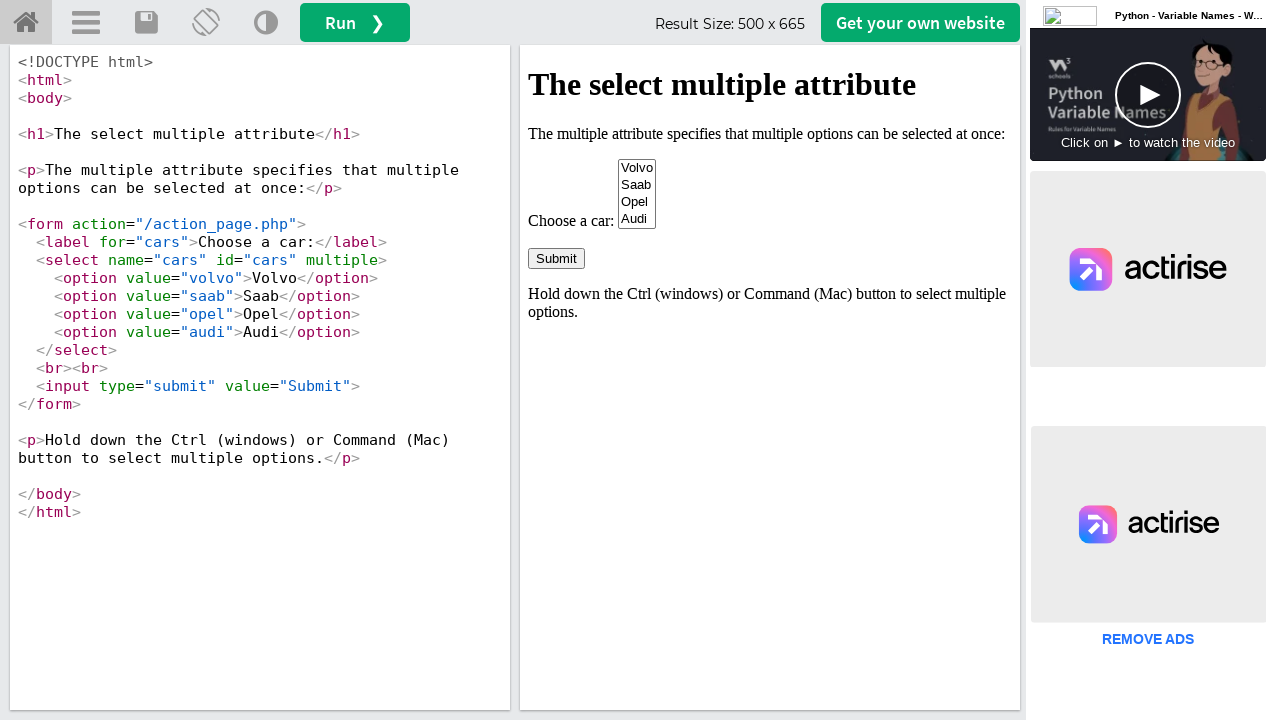

Located iframe containing the select element
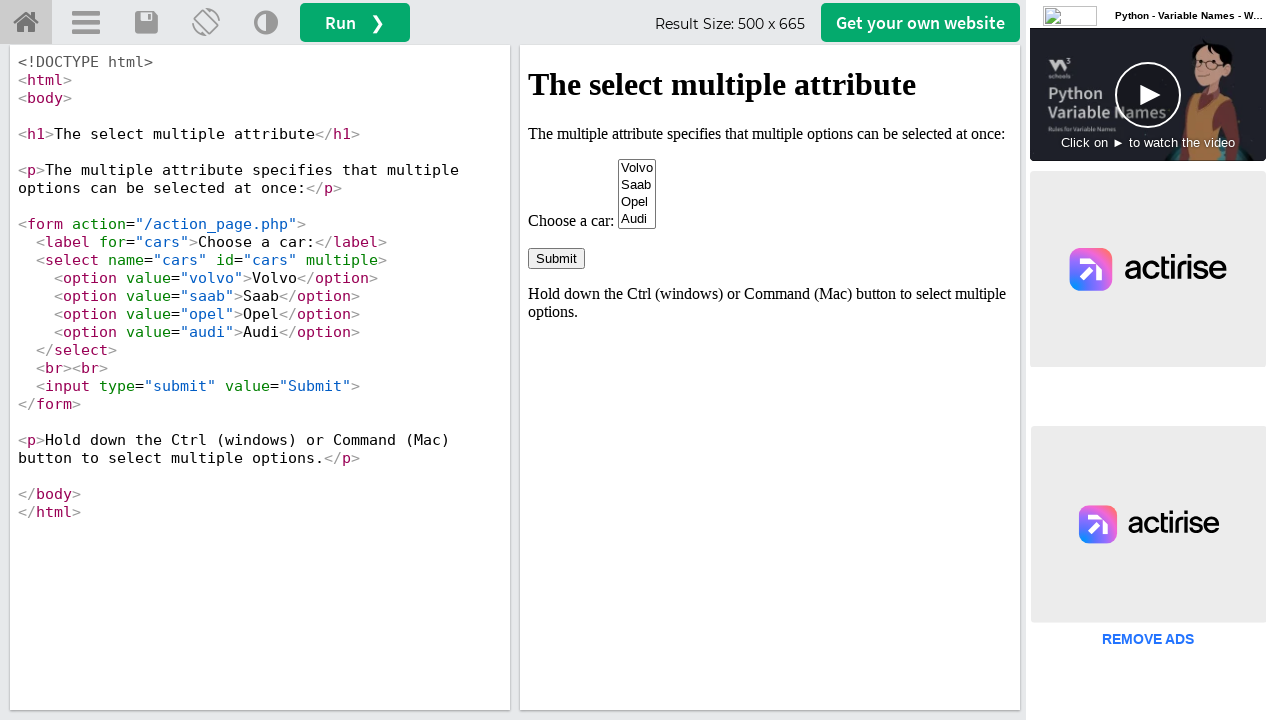

Located multi-select dropdown element with id 'cars'
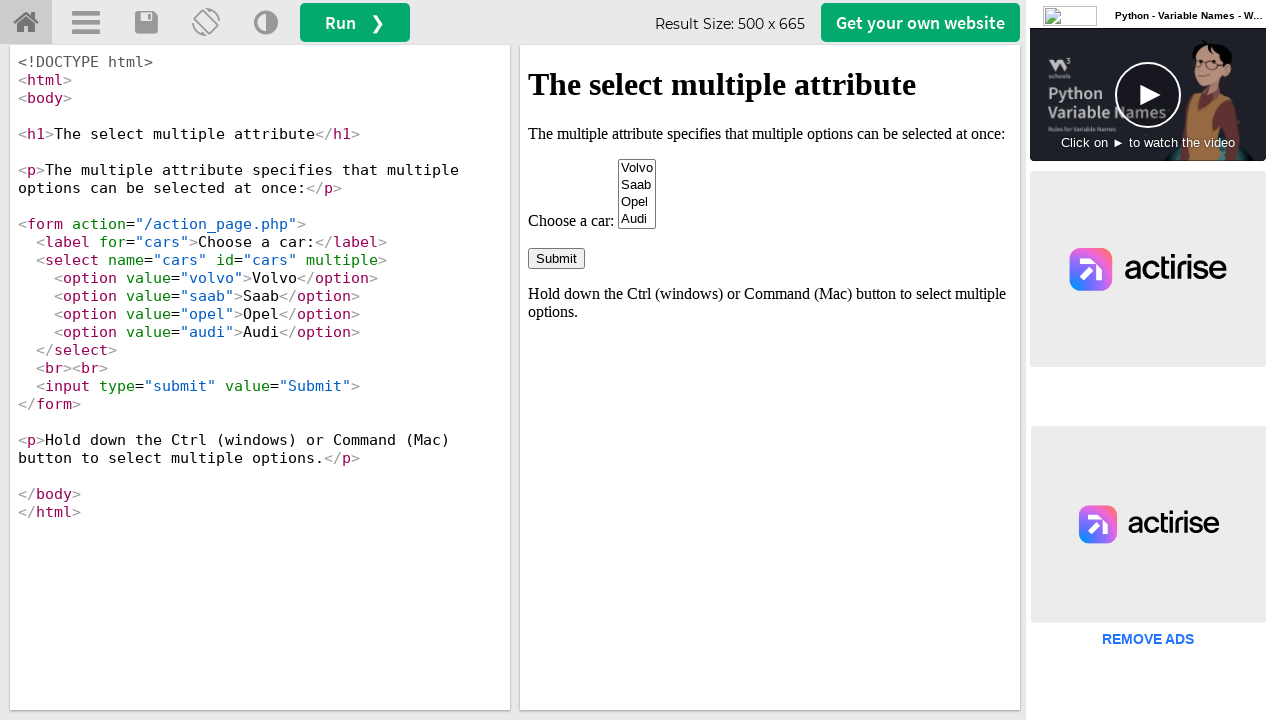

Evaluated multi-select attribute: True
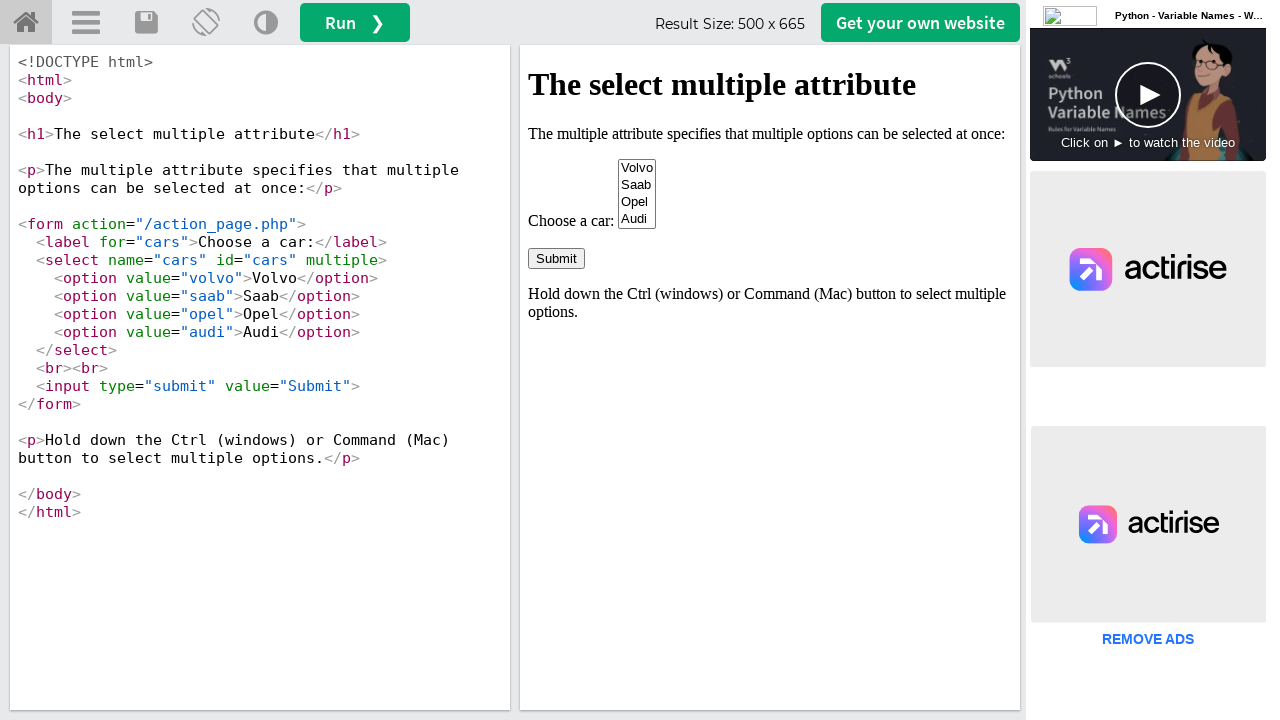

Retrieved all options from dropdown: 4 items found
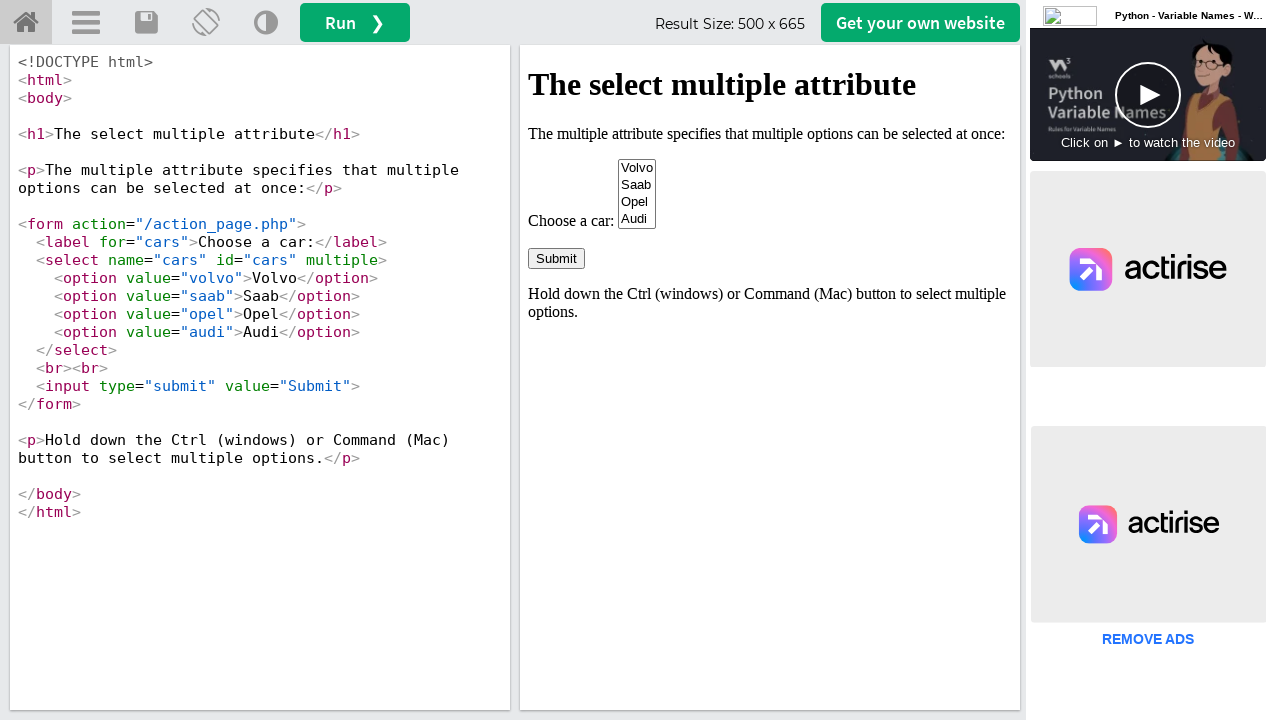

Selected 2nd option (index 1) with Ctrl+Click at (637, 185) on iframe[name='iframeResult'] >> internal:control=enter-frame >> #cars option >> n
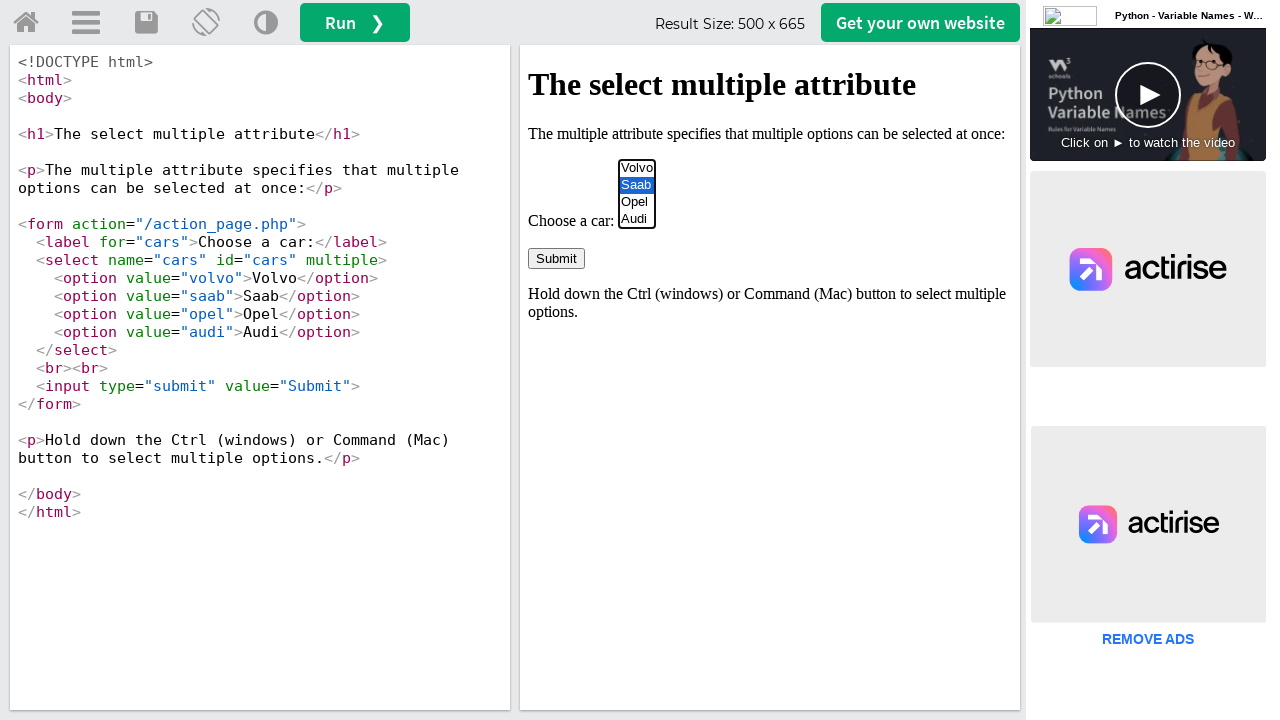

Selected 4th option (index 3) with Ctrl+Click at (637, 219) on iframe[name='iframeResult'] >> internal:control=enter-frame >> #cars option >> n
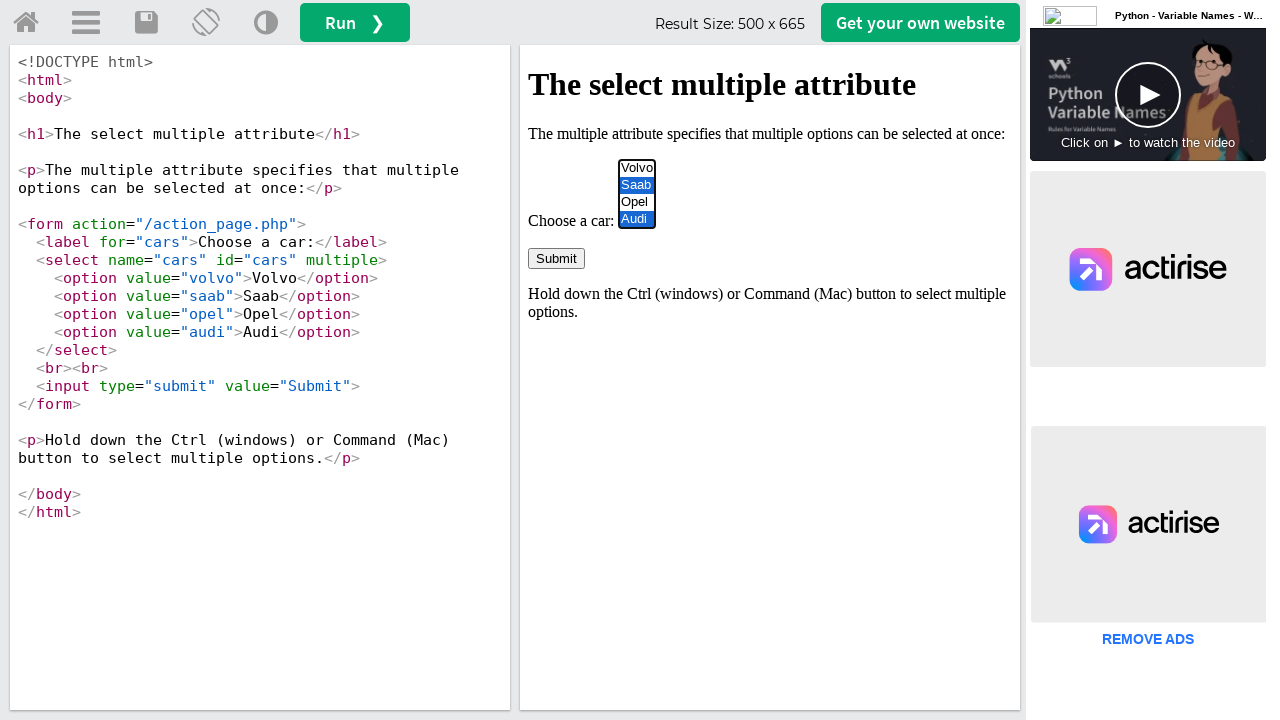

Selected 3rd option (index 2) with Ctrl+Click at (637, 202) on iframe[name='iframeResult'] >> internal:control=enter-frame >> #cars option >> n
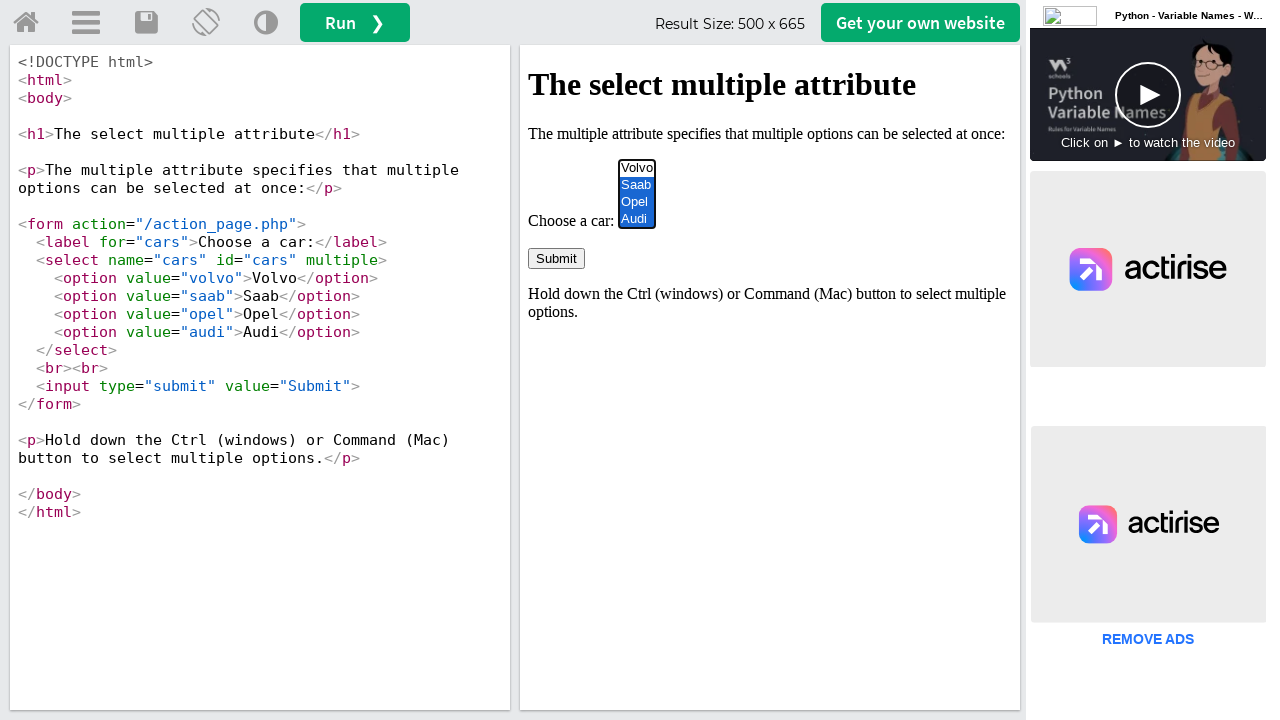

Selected 1st option (index 0) with Ctrl+Click at (637, 168) on iframe[name='iframeResult'] >> internal:control=enter-frame >> #cars option >> n
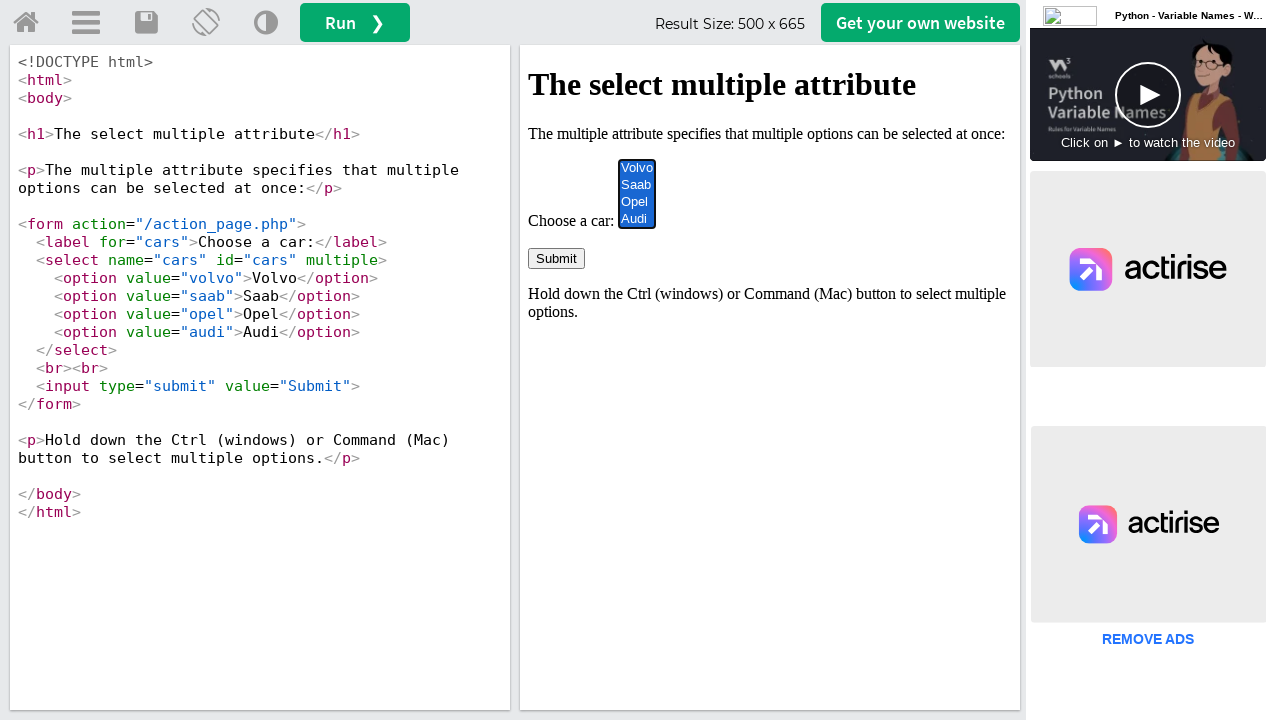

Waited 5000ms for selections to register
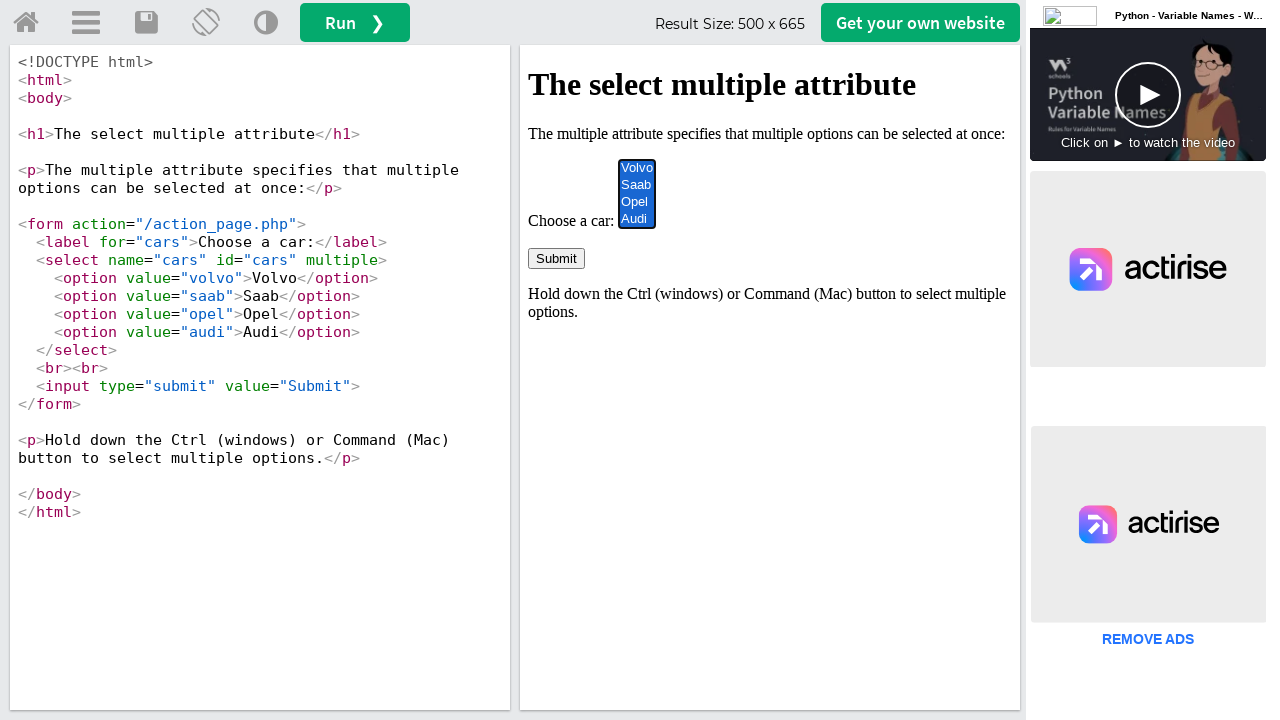

Retrieved all selected options: 4 options checked
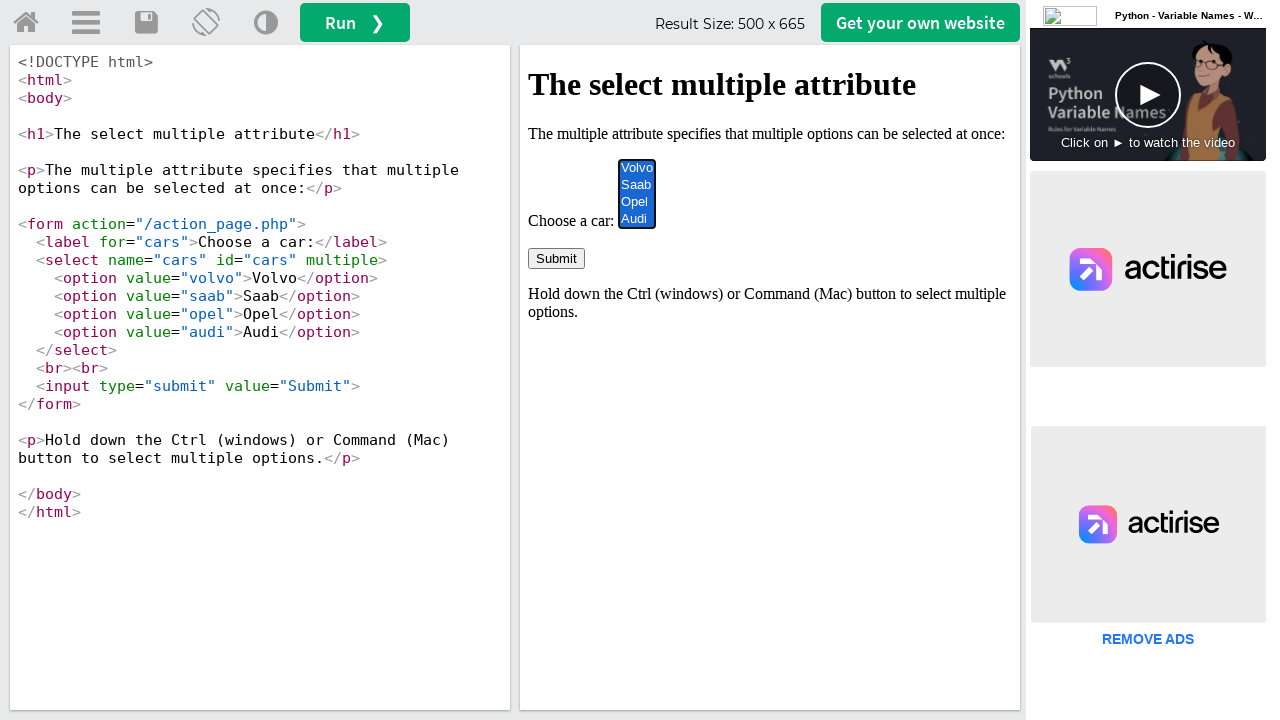

Retrieved first selected option: Volvo
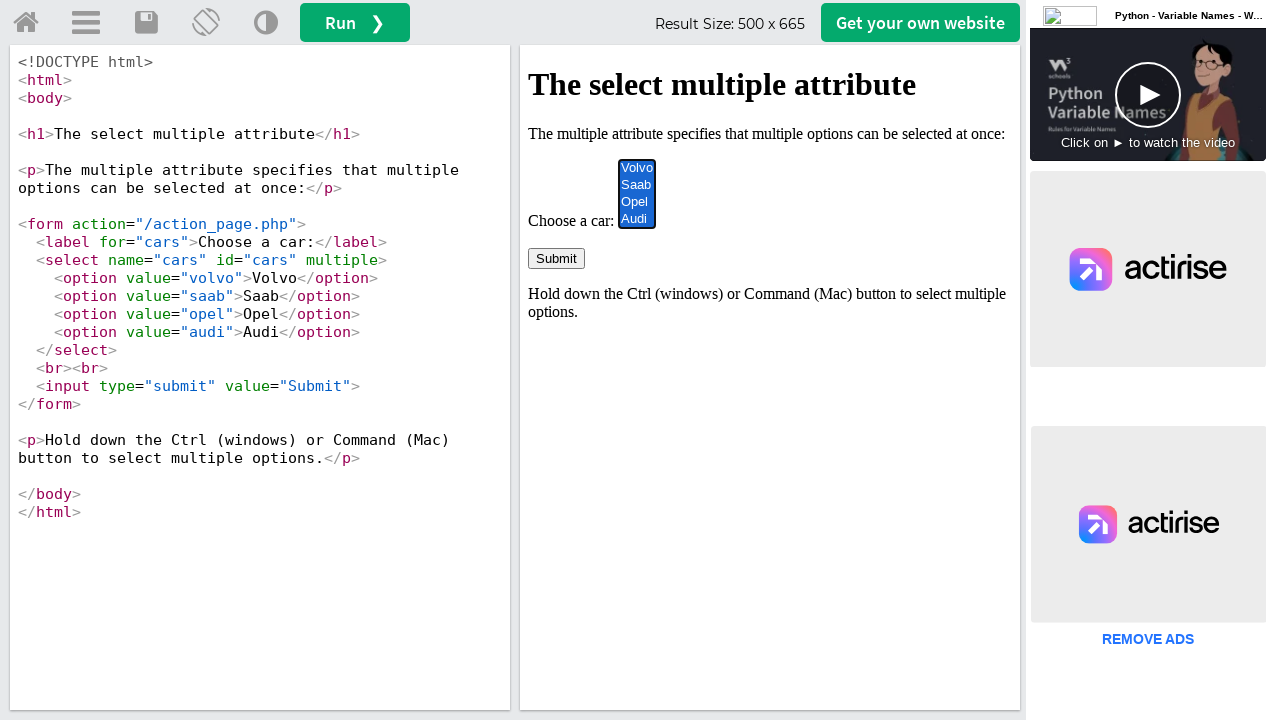

Deselected 4th option (index 3) with Ctrl+Click at (637, 219) on iframe[name='iframeResult'] >> internal:control=enter-frame >> #cars option >> n
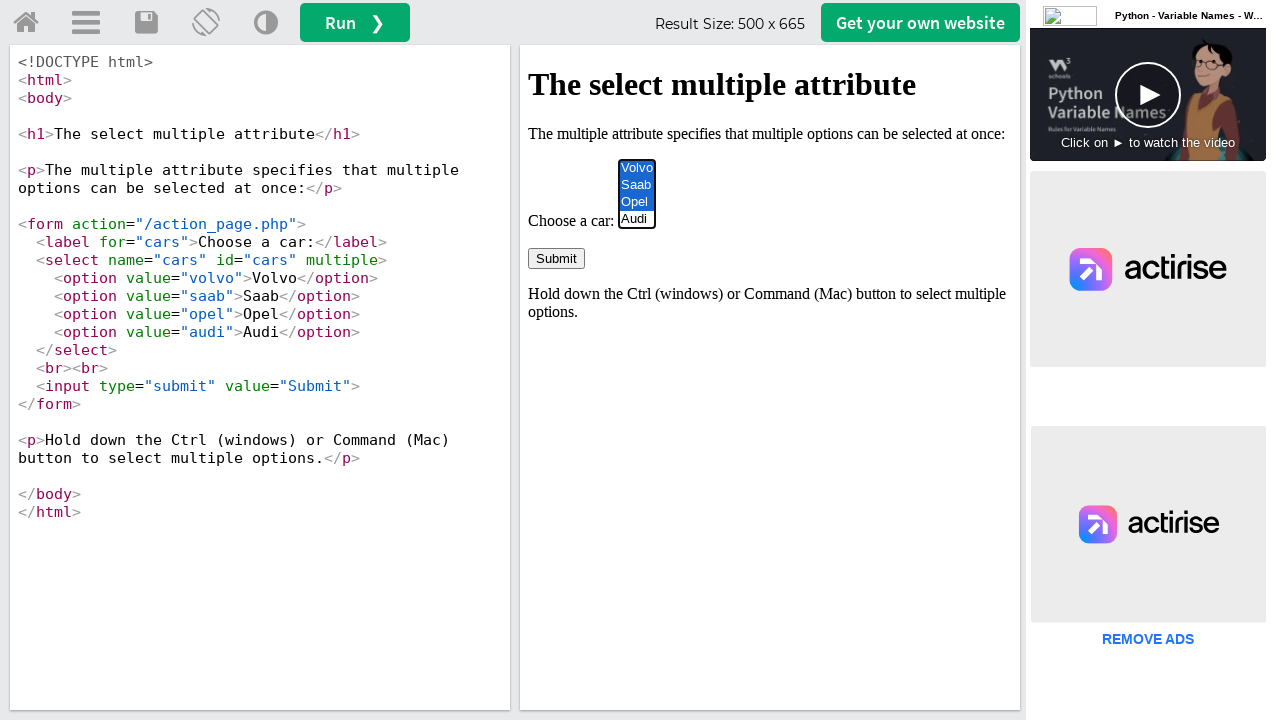

Waited 5000ms after deselecting 4th option
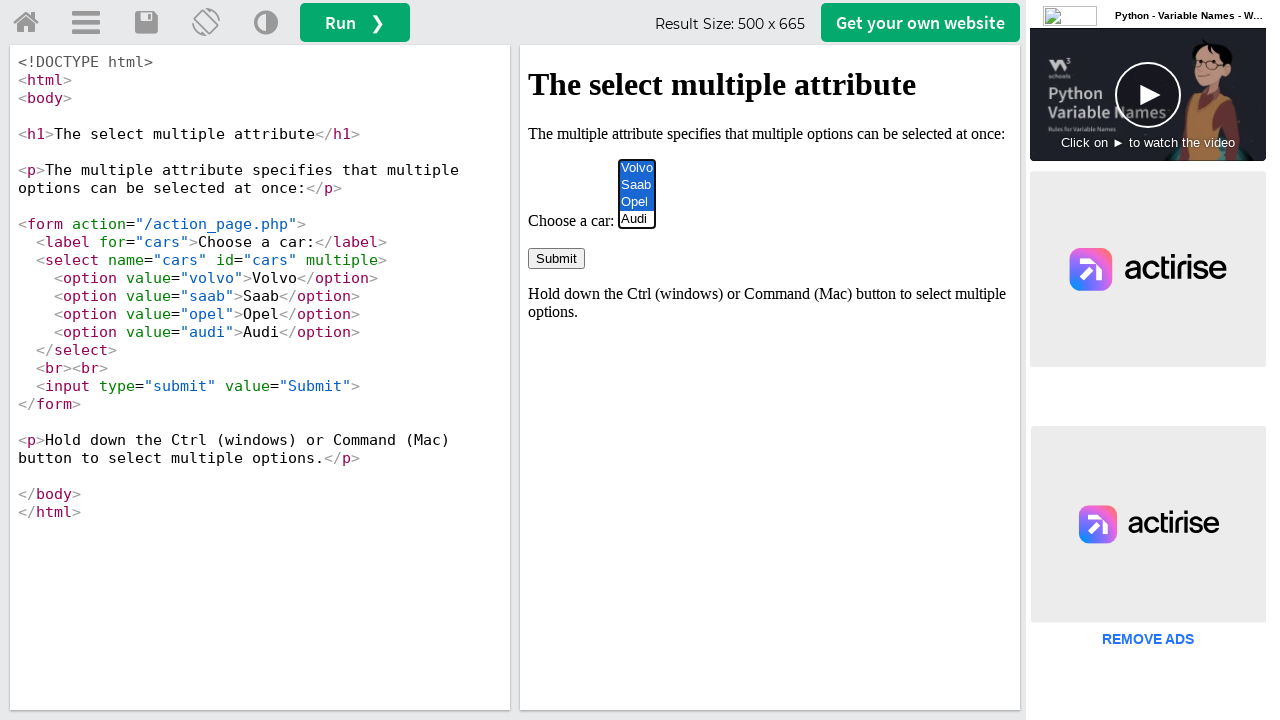

Deselected 'Volvo' option with Ctrl+Click at (637, 168) on iframe[name='iframeResult'] >> internal:control=enter-frame >> #cars option:text
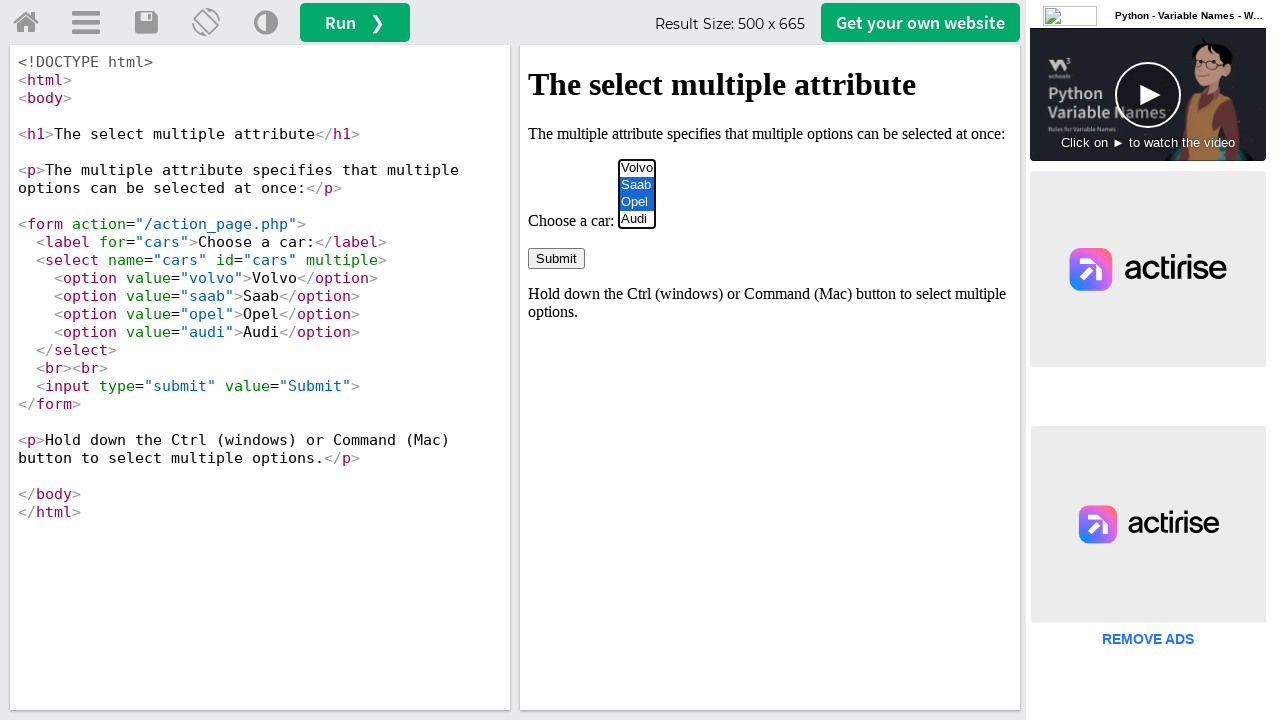

Waited 5000ms after deselecting Volvo option
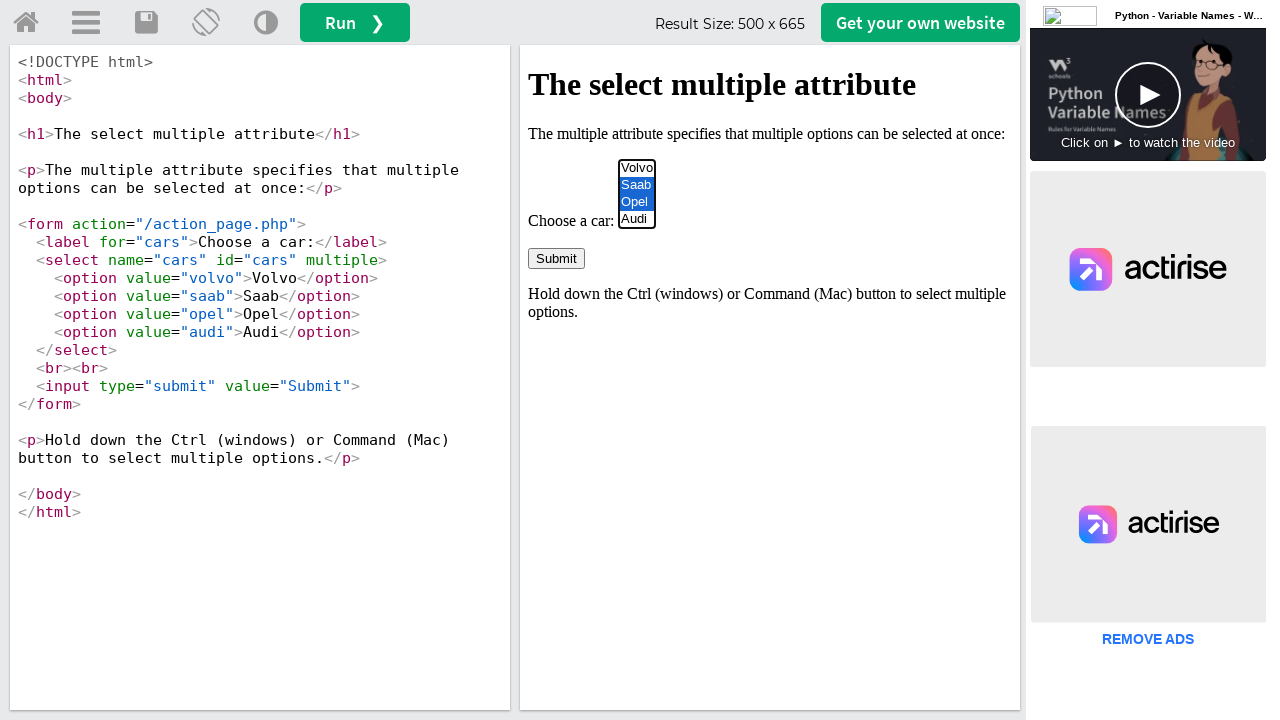

Deselected option with value 'opel' using Ctrl+Click at (637, 202) on iframe[name='iframeResult'] >> internal:control=enter-frame >> #cars option[valu
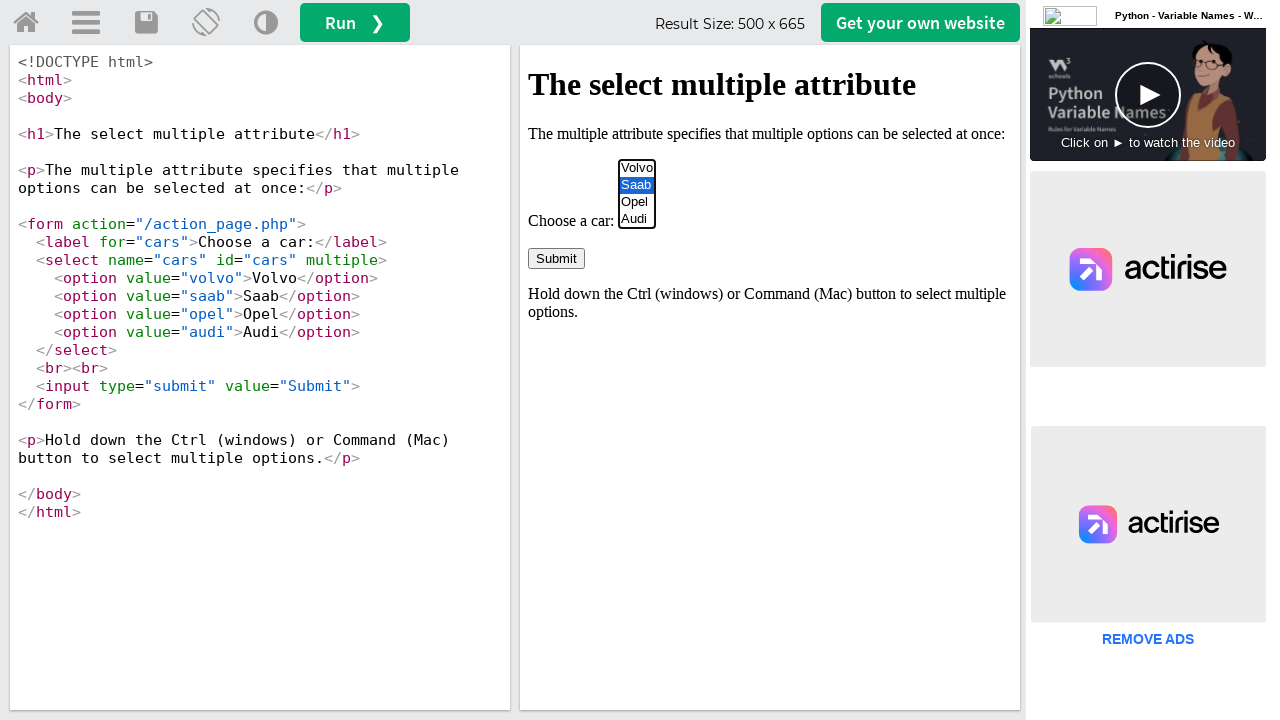

Waited 5000ms after deselecting opel option
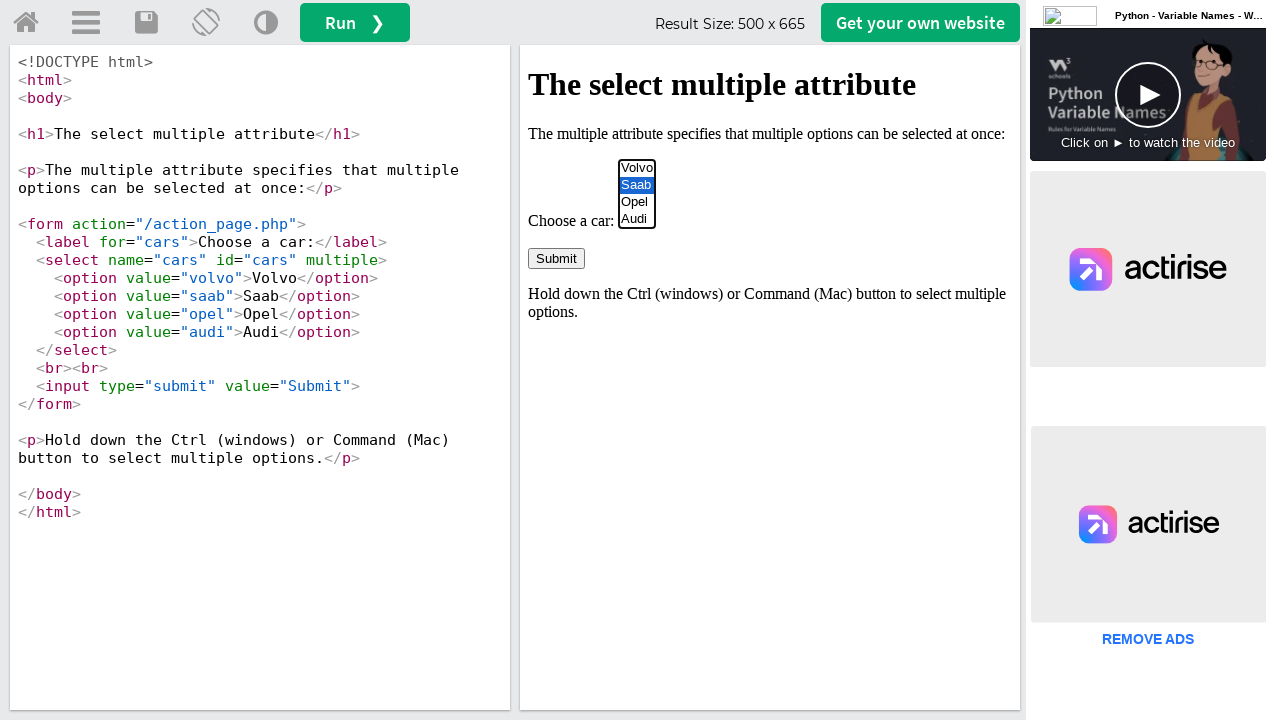

Deselected all remaining selected options by setting selectedIndex to -1
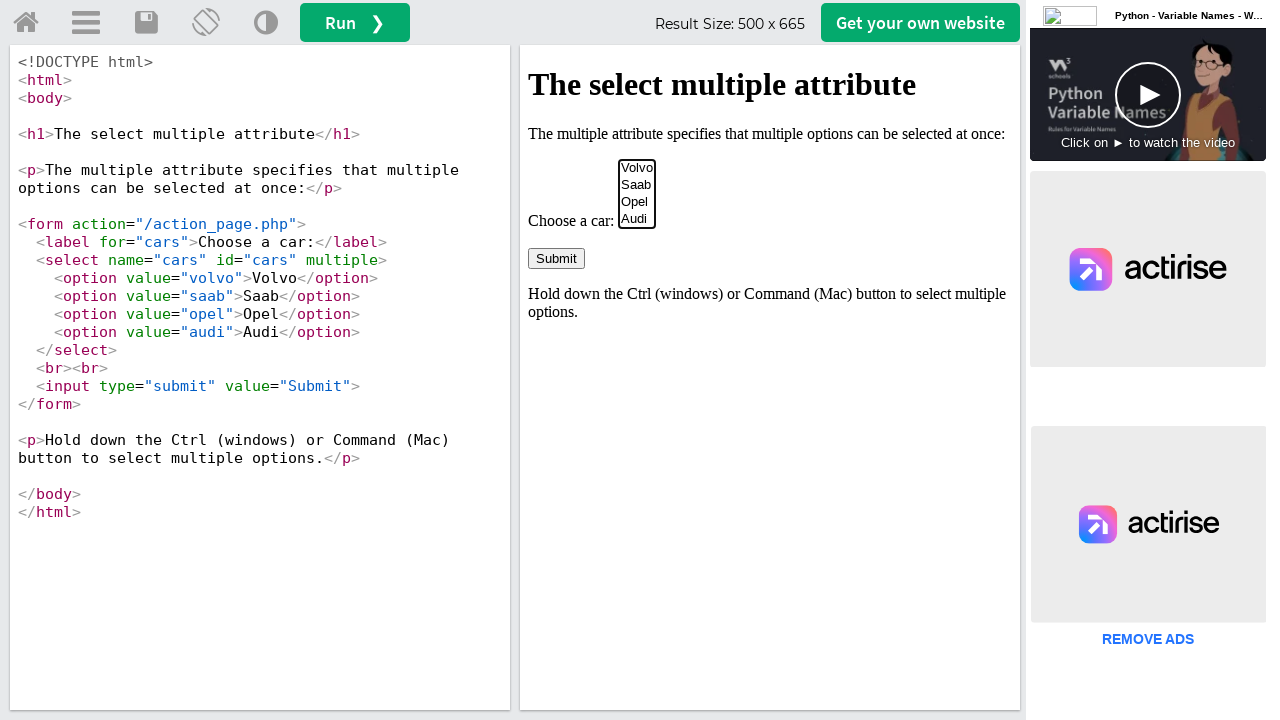

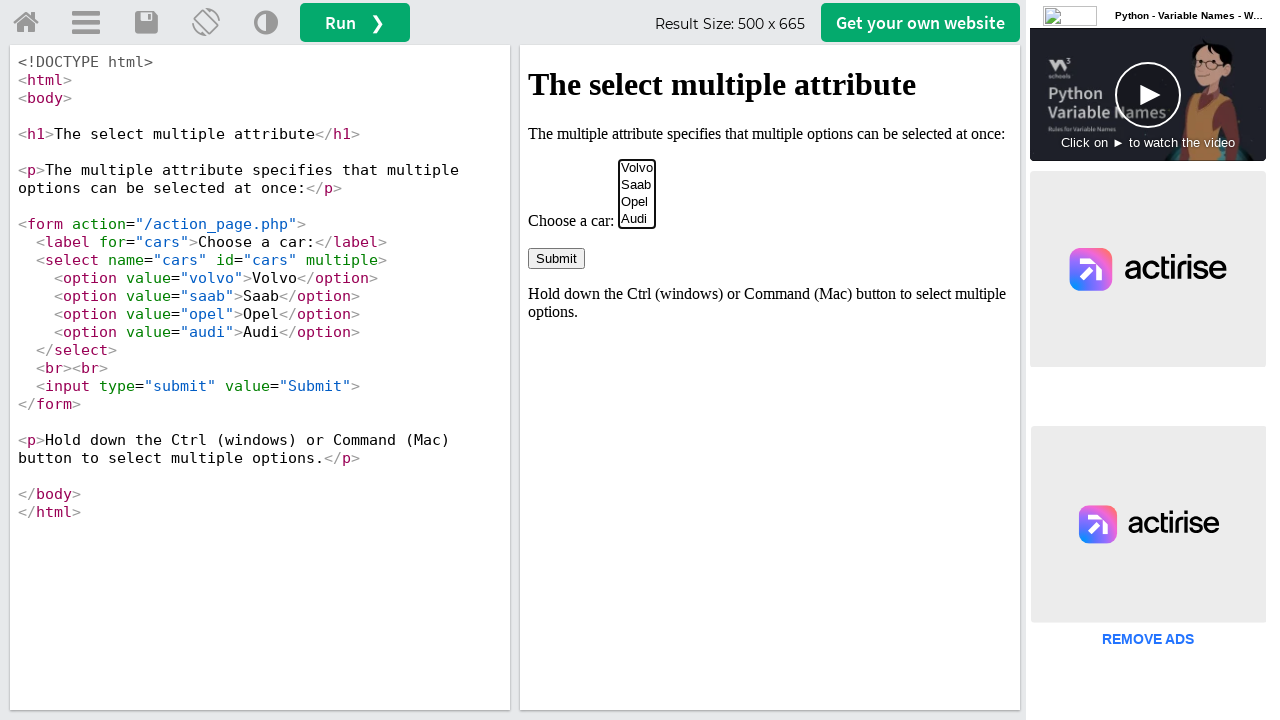